Tests drag and drop functionality by dragging an element to a drop zone and verifying the success message appears

Starting URL: https://crossbrowsertesting.github.io/drag-and-drop.html

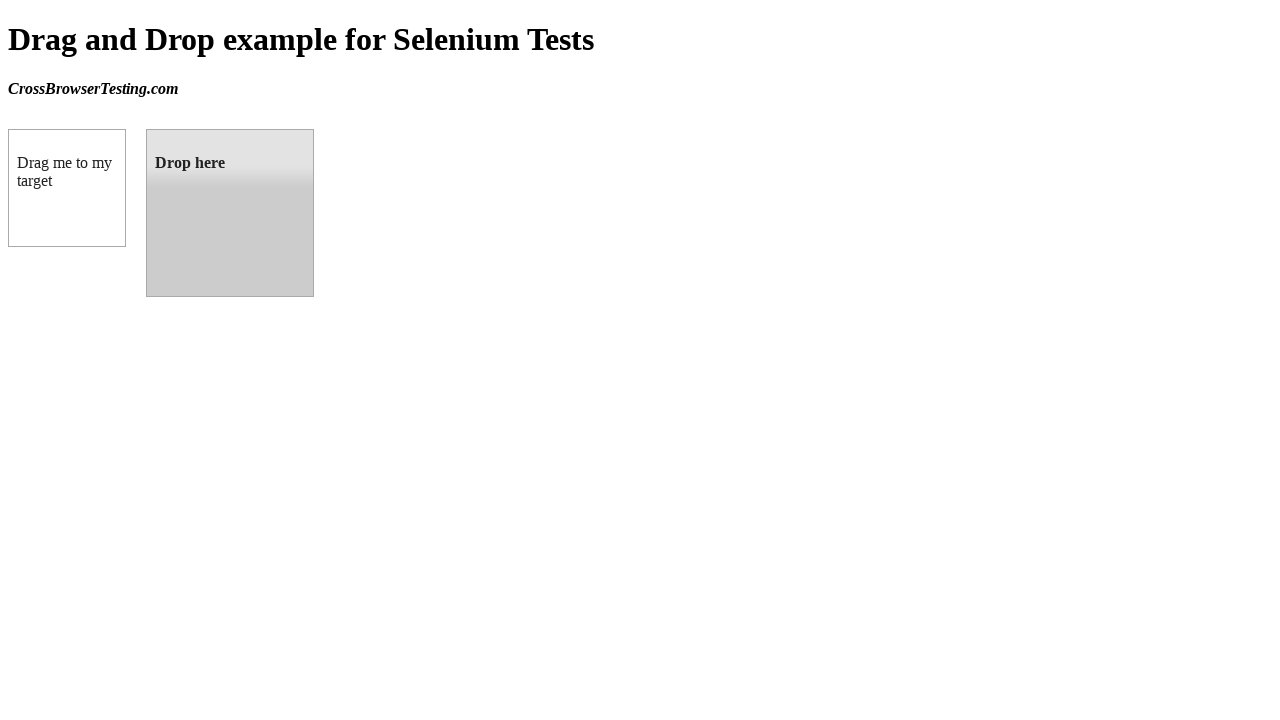

Located the draggable element
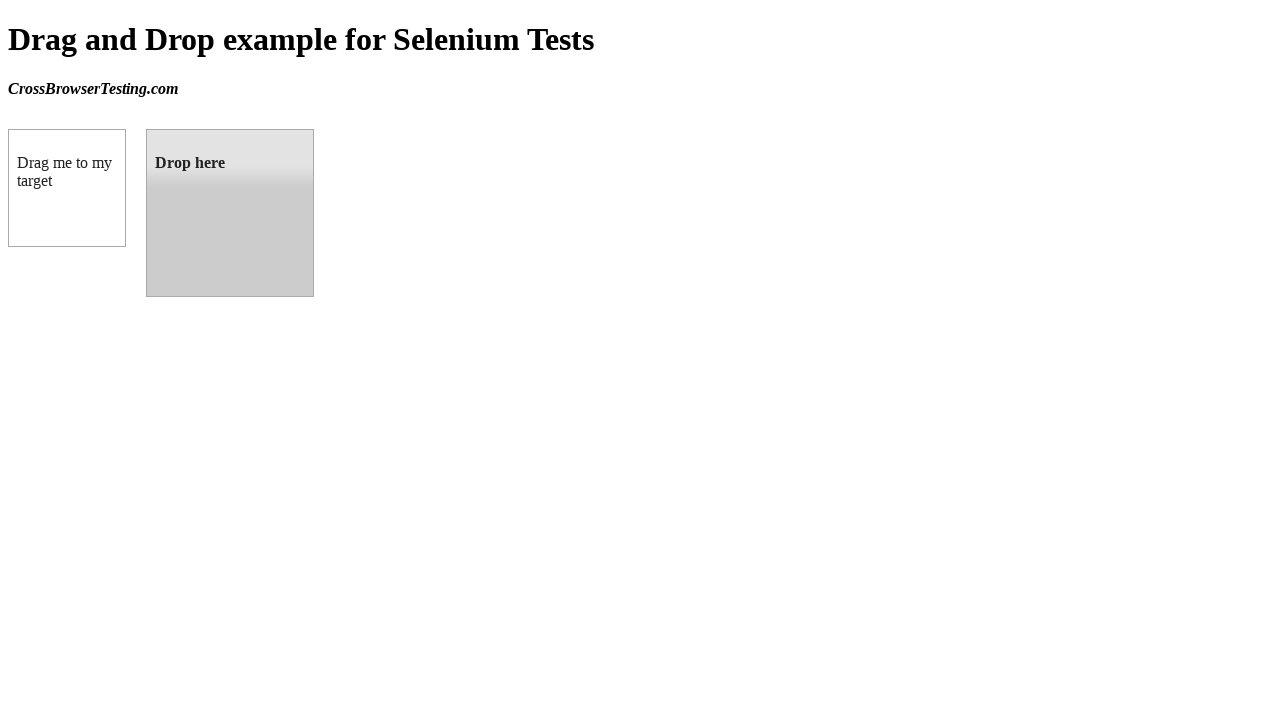

Located the droppable target area
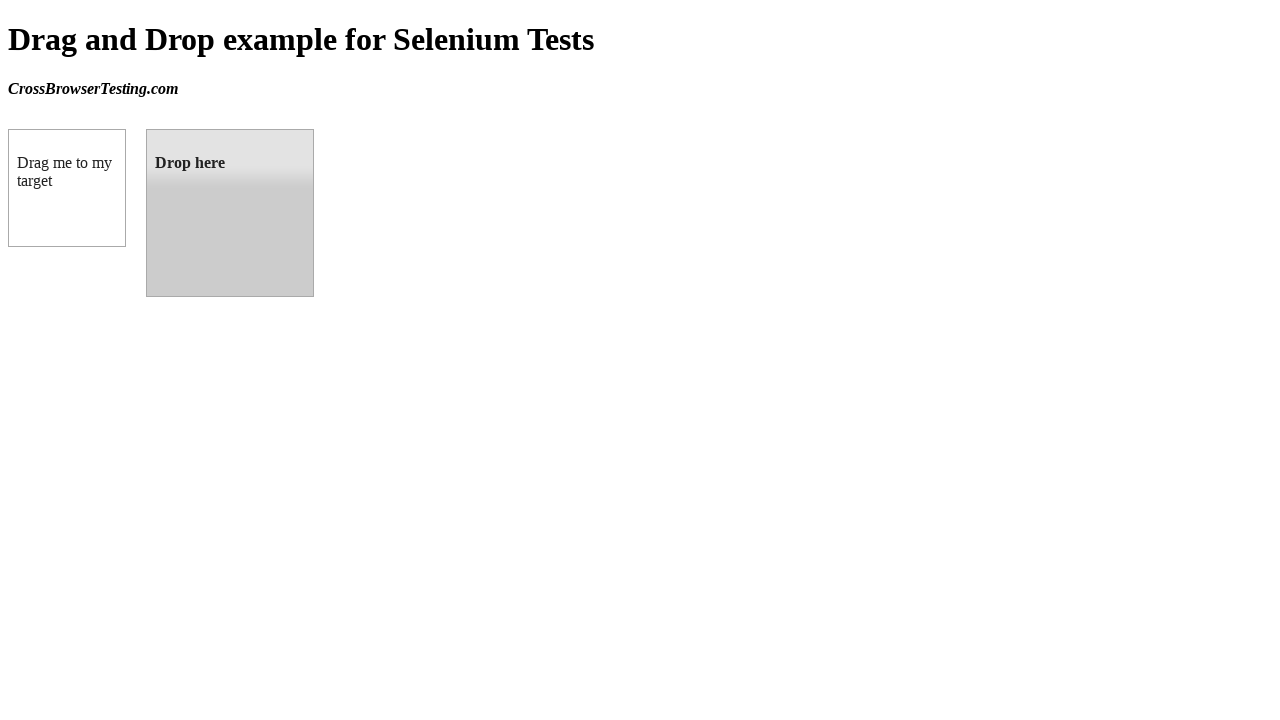

Dragged element to drop zone at (230, 213)
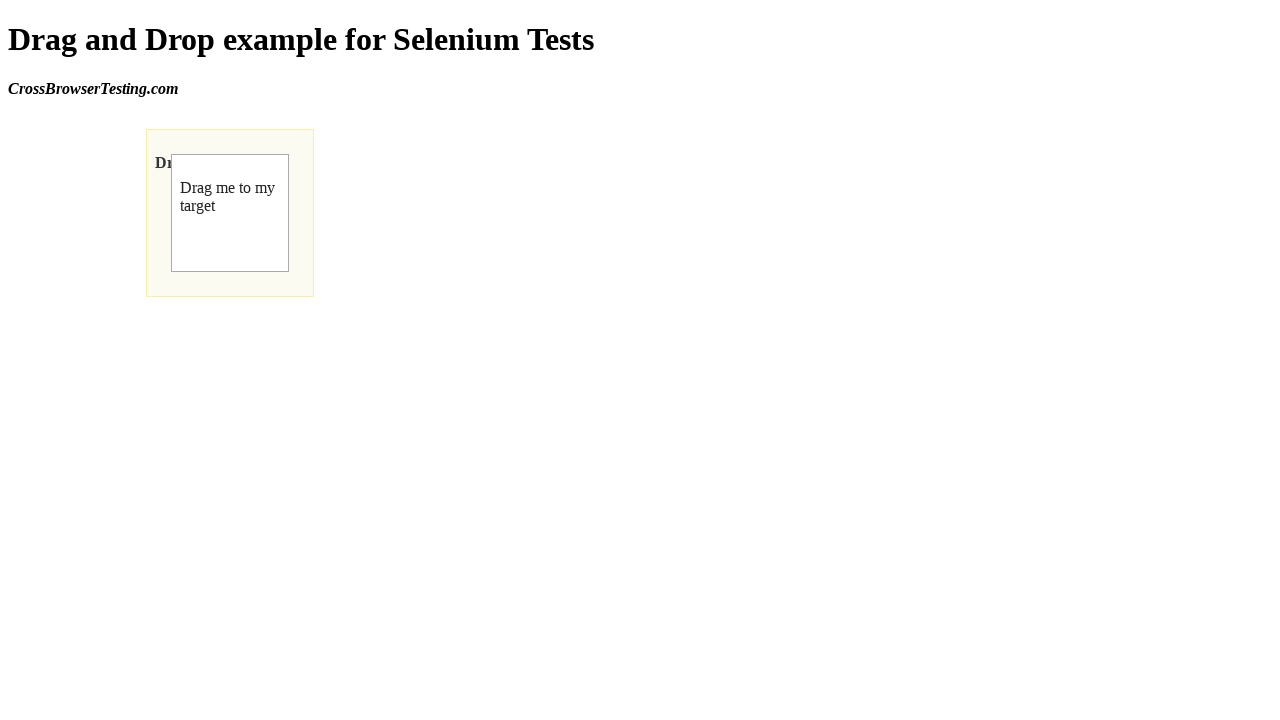

Retrieved success text from drop zone
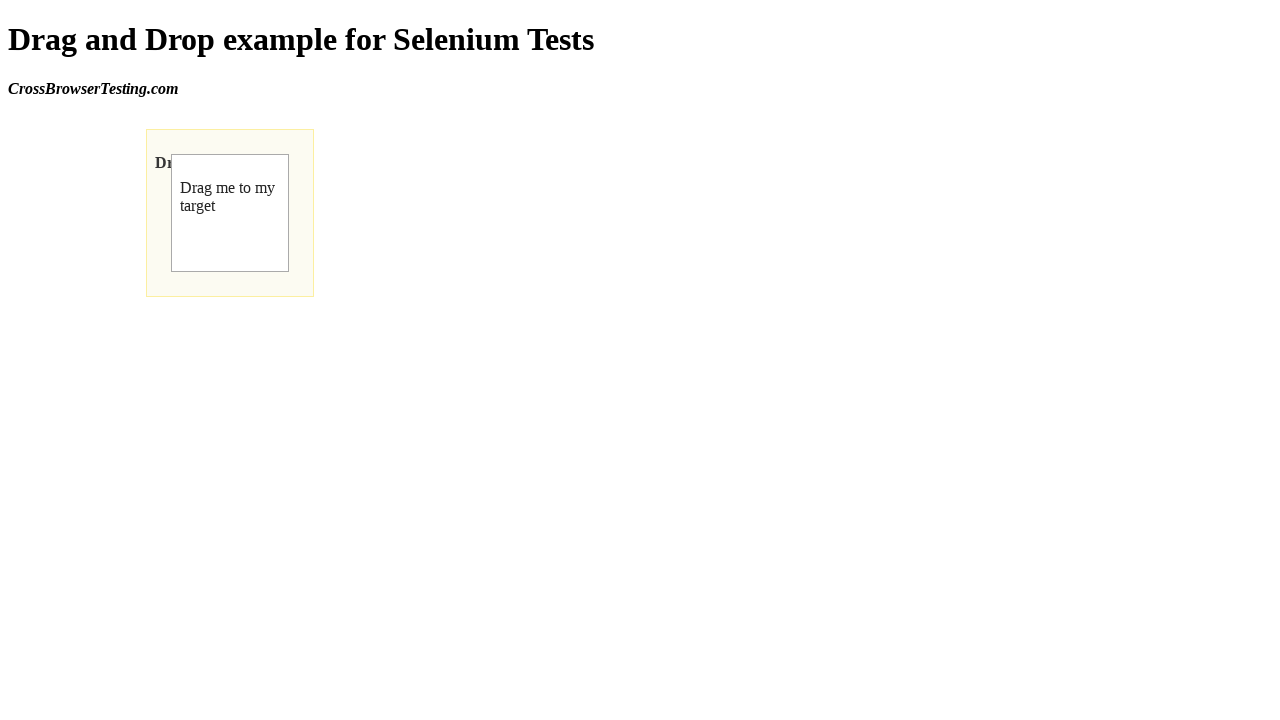

Verified success message 'Dropped!' is displayed
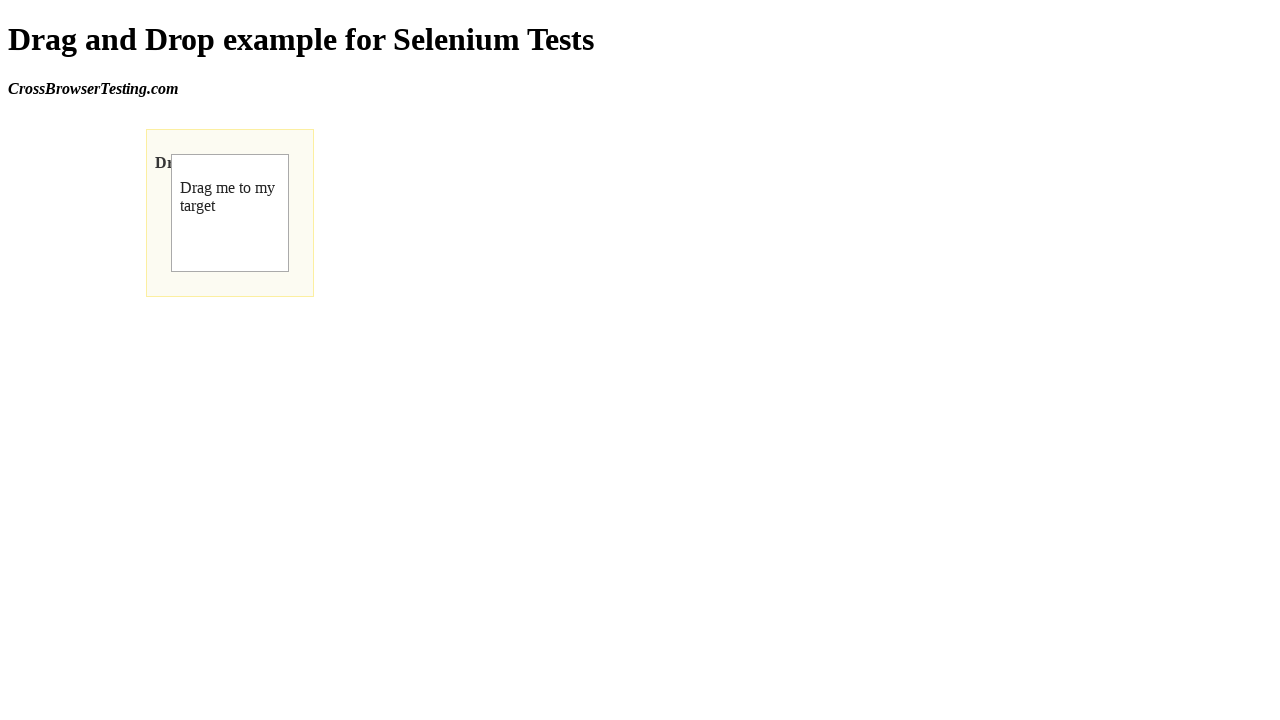

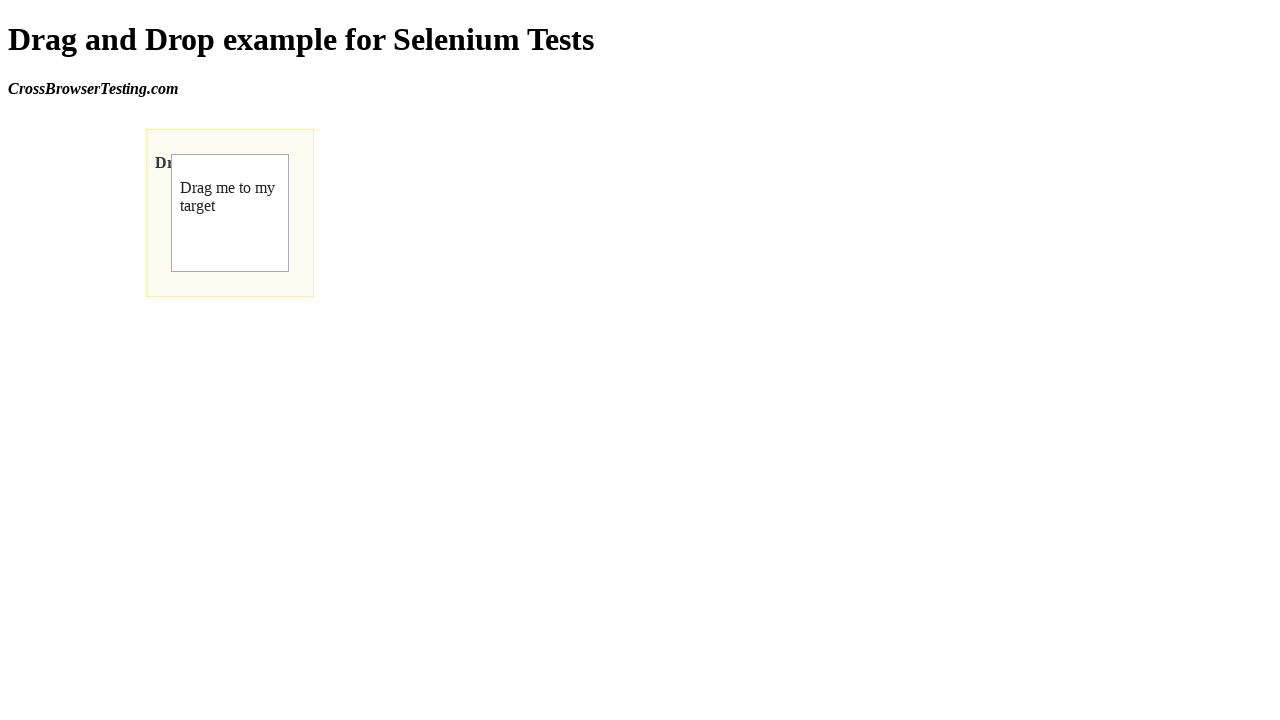